Navigates to Atlassian's Engineering careers page and scrolls down multiple times to load all job listings, then verifies job listings are displayed in a table format.

Starting URL: https://www.atlassian.com/company/careers/all-jobs?team=Engineering&location=&search=

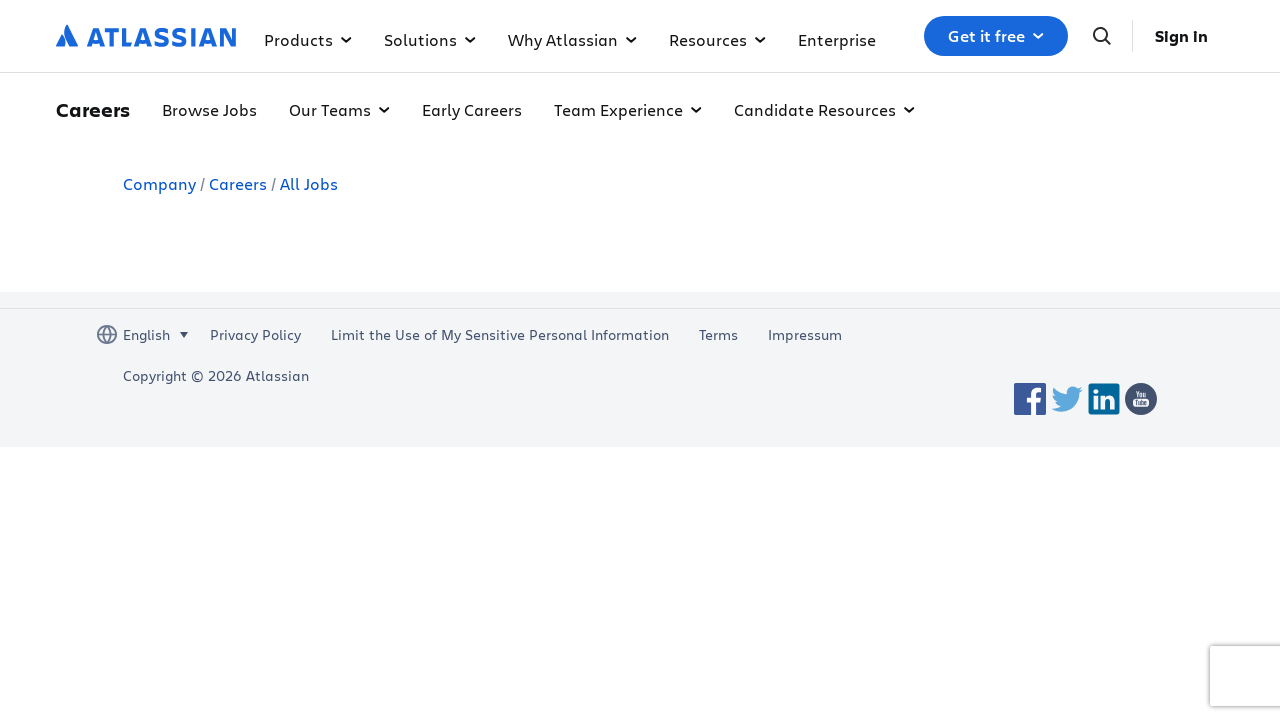

Waited for page to reach networkidle state
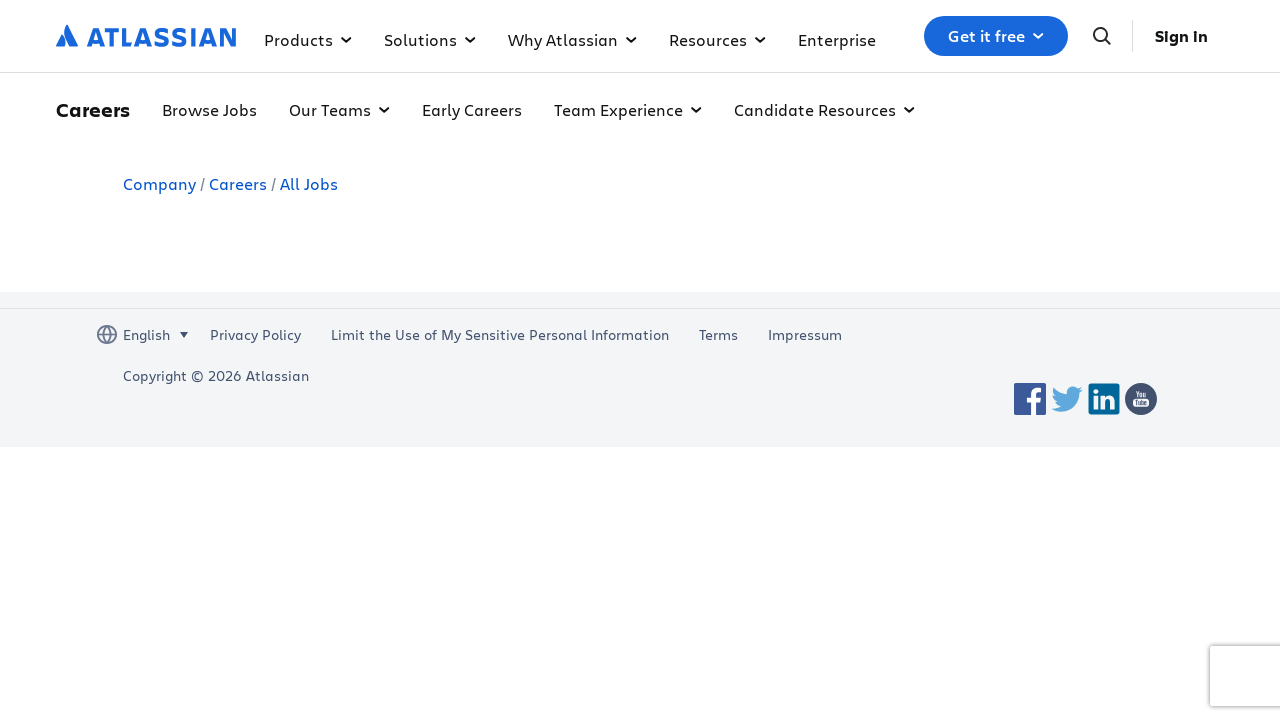

Scrolled down to 95% of page height to load more job listings
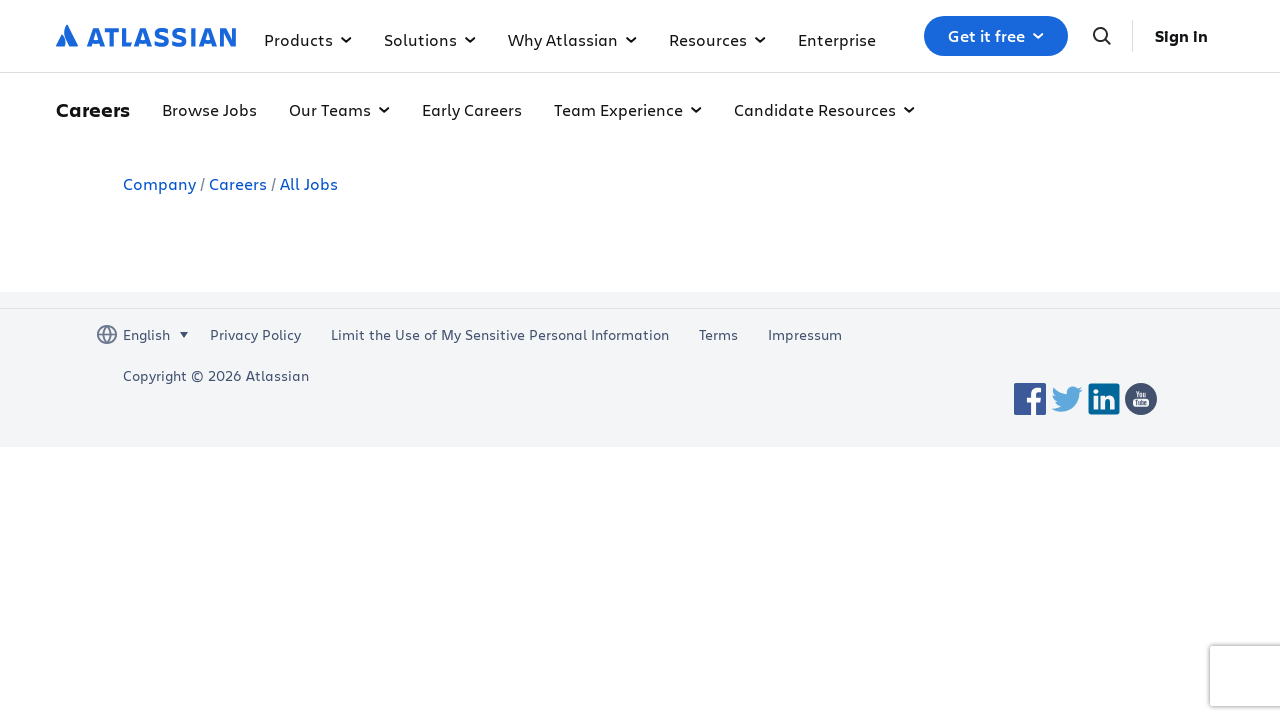

Waited 3 seconds for job listings to load
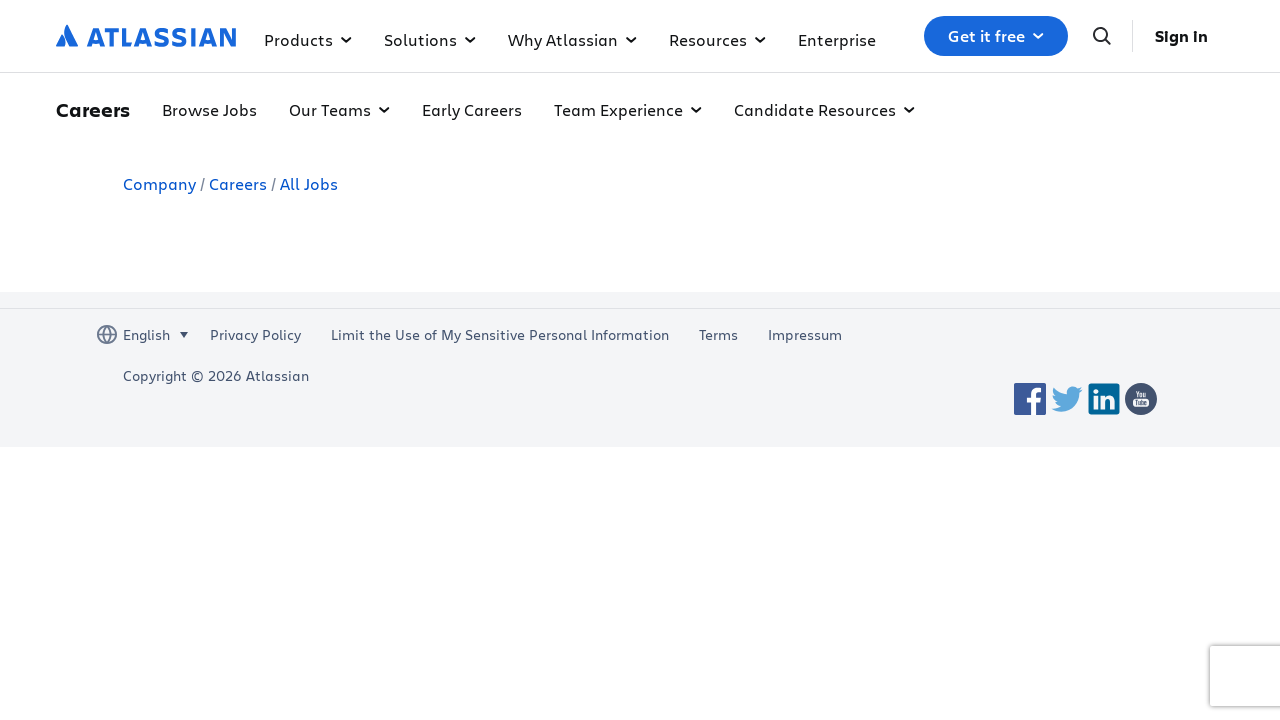

Scrolled down to 95% of page height to load more job listings
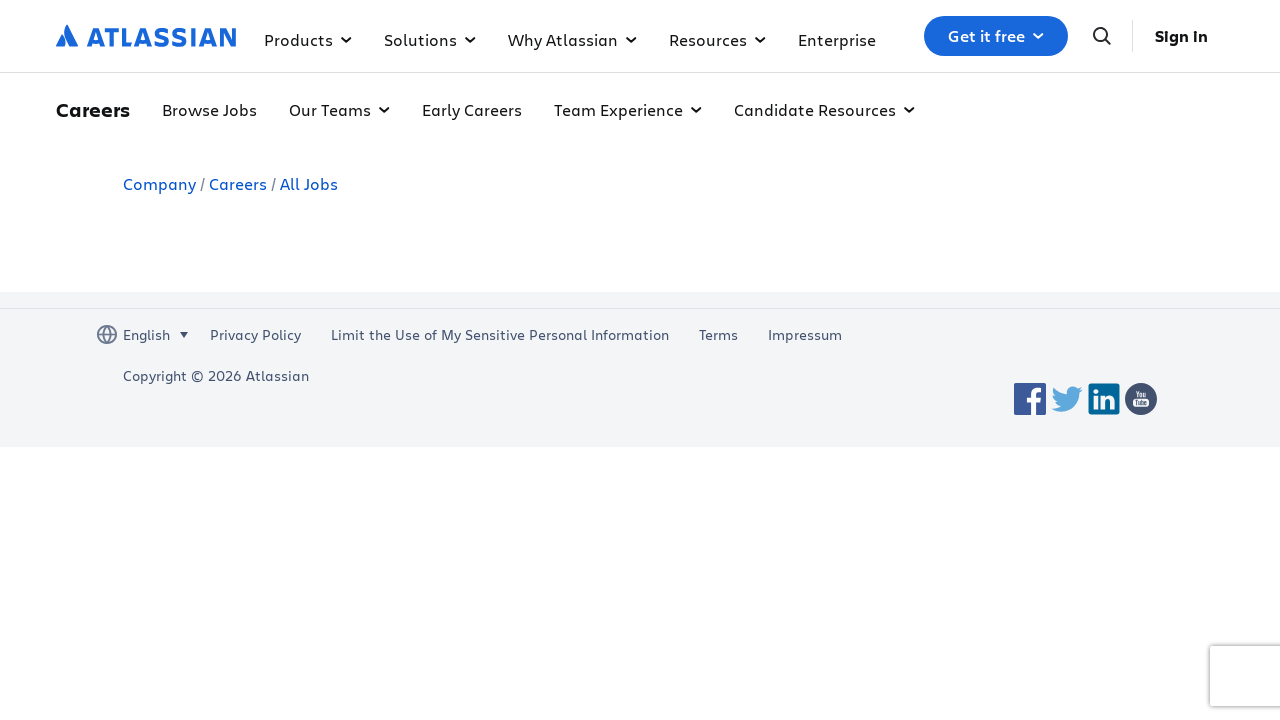

Waited 3 seconds for job listings to load
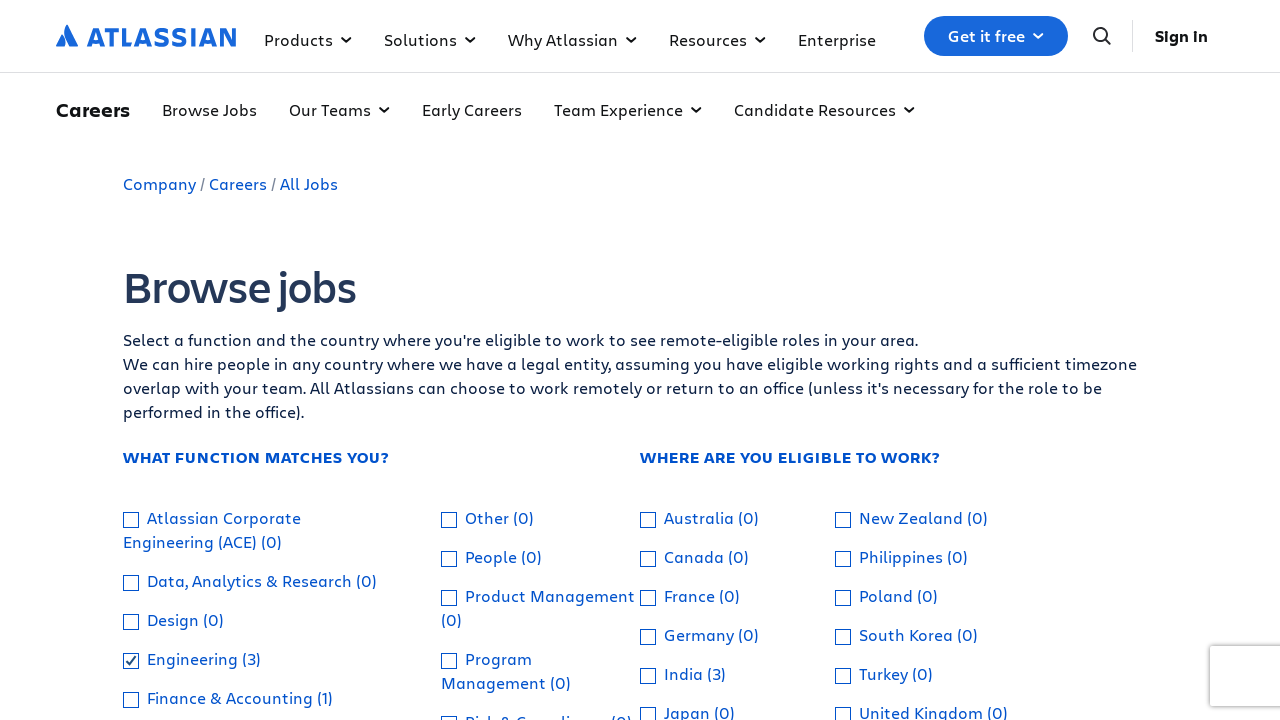

Scrolled down to 95% of page height to load more job listings
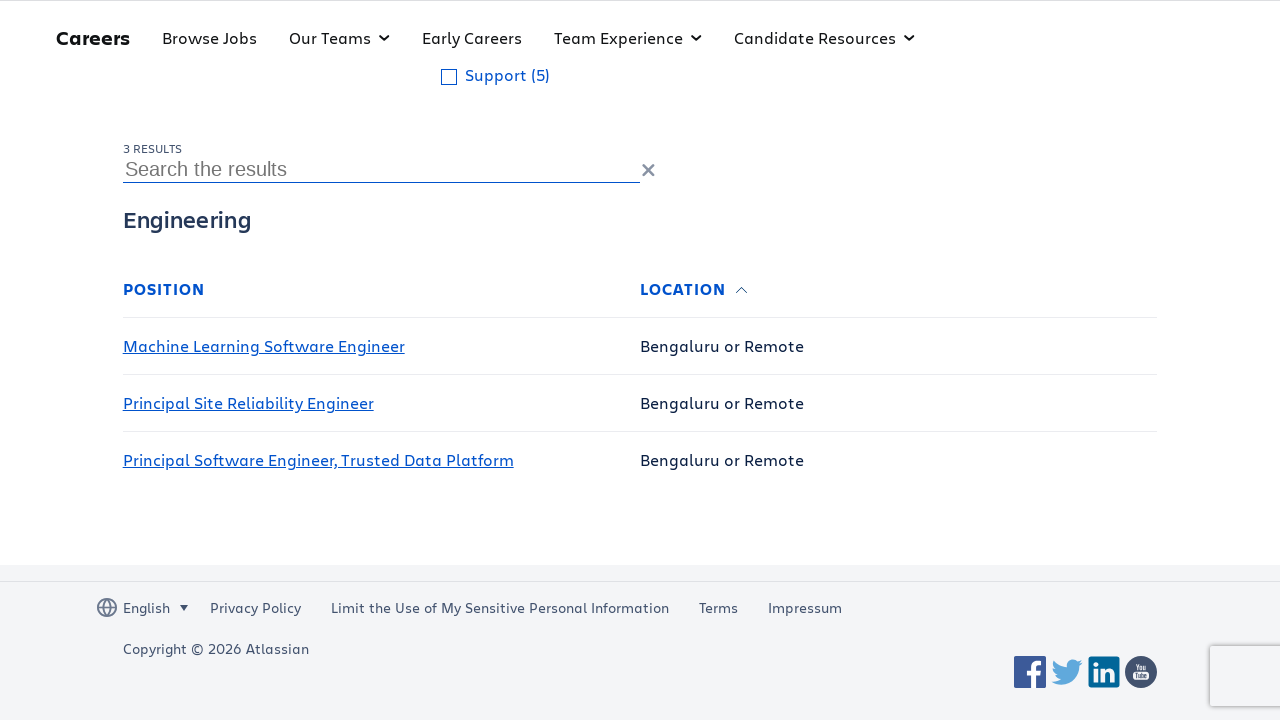

Waited 3 seconds for job listings to load
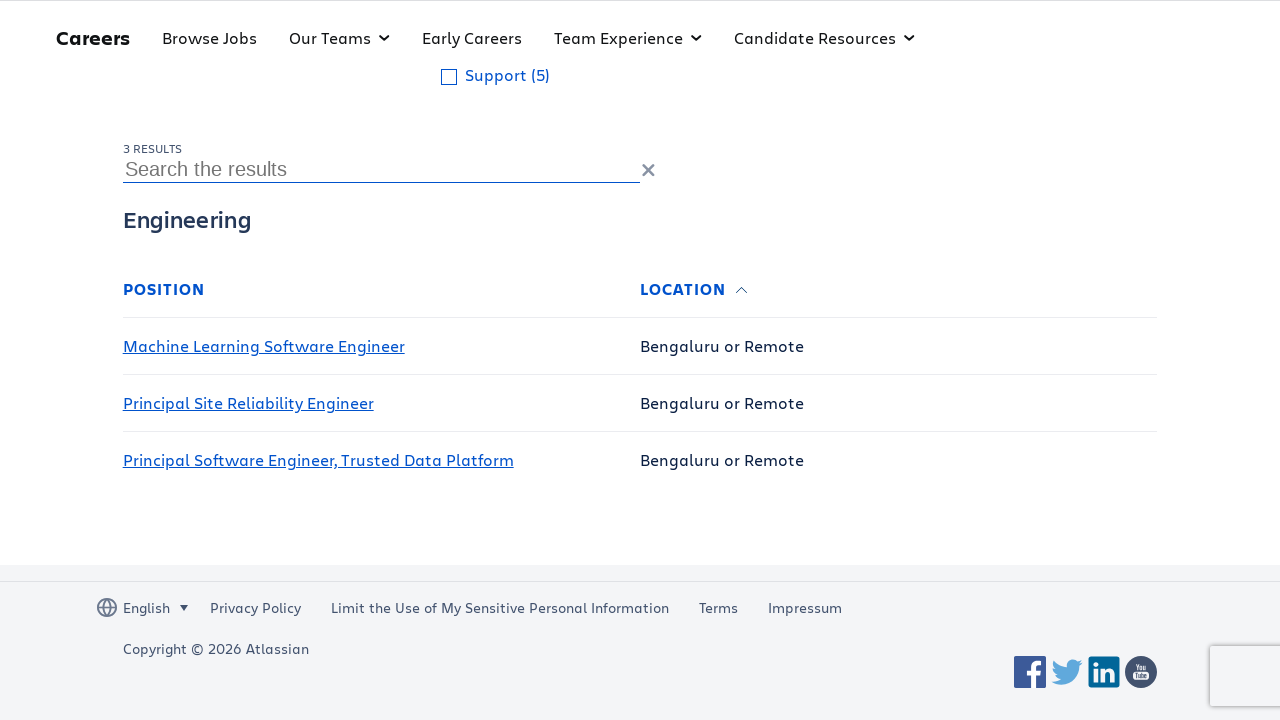

Scrolled down to 95% of page height to load more job listings
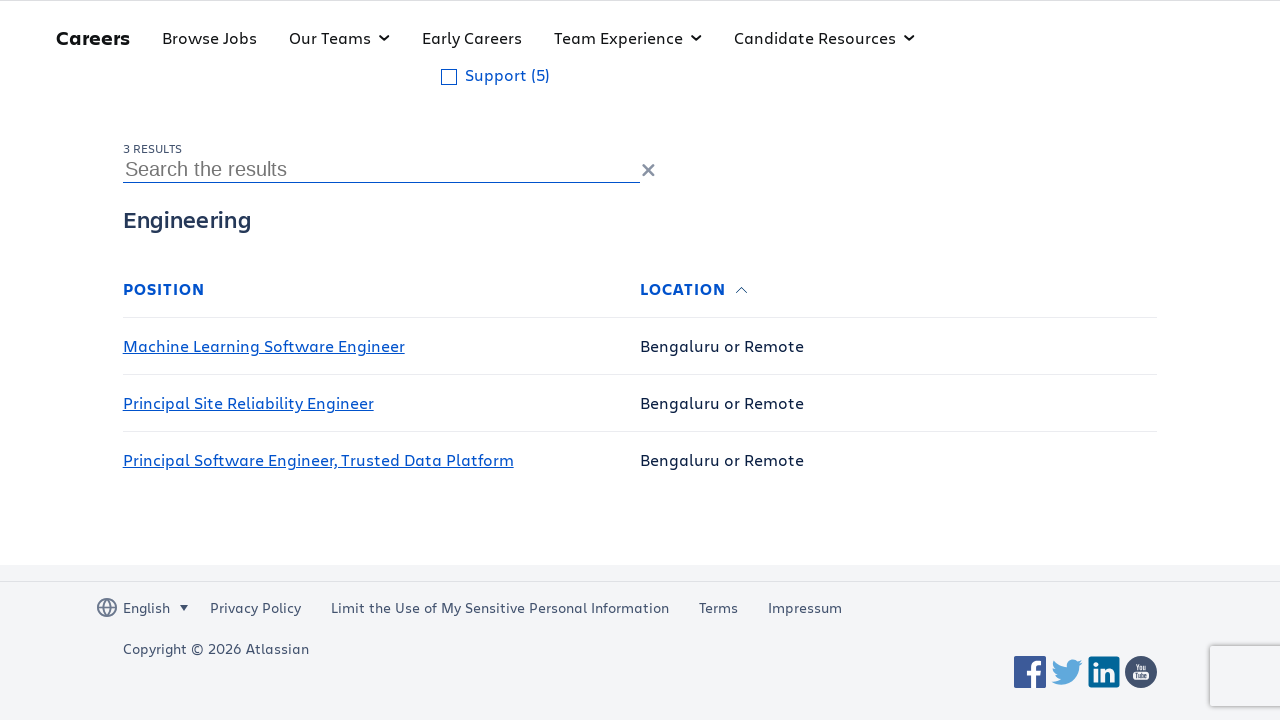

Waited 3 seconds for job listings to load
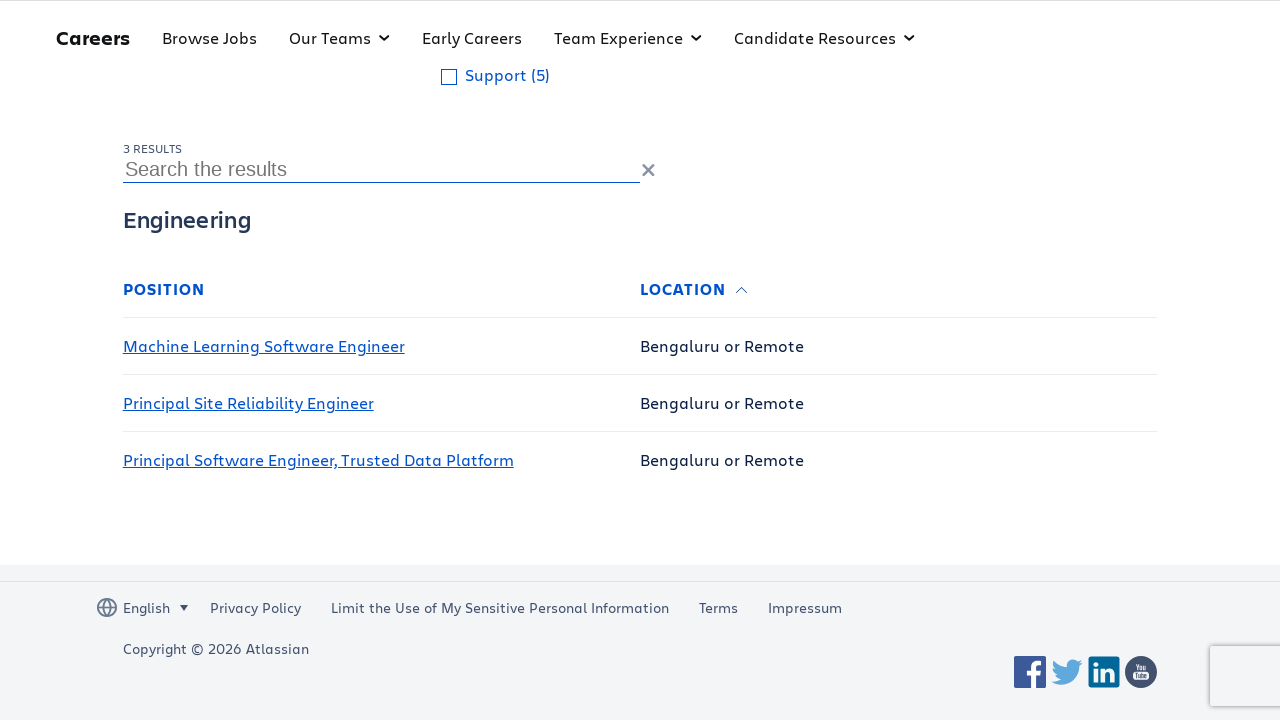

Scrolled down to 95% of page height to load more job listings
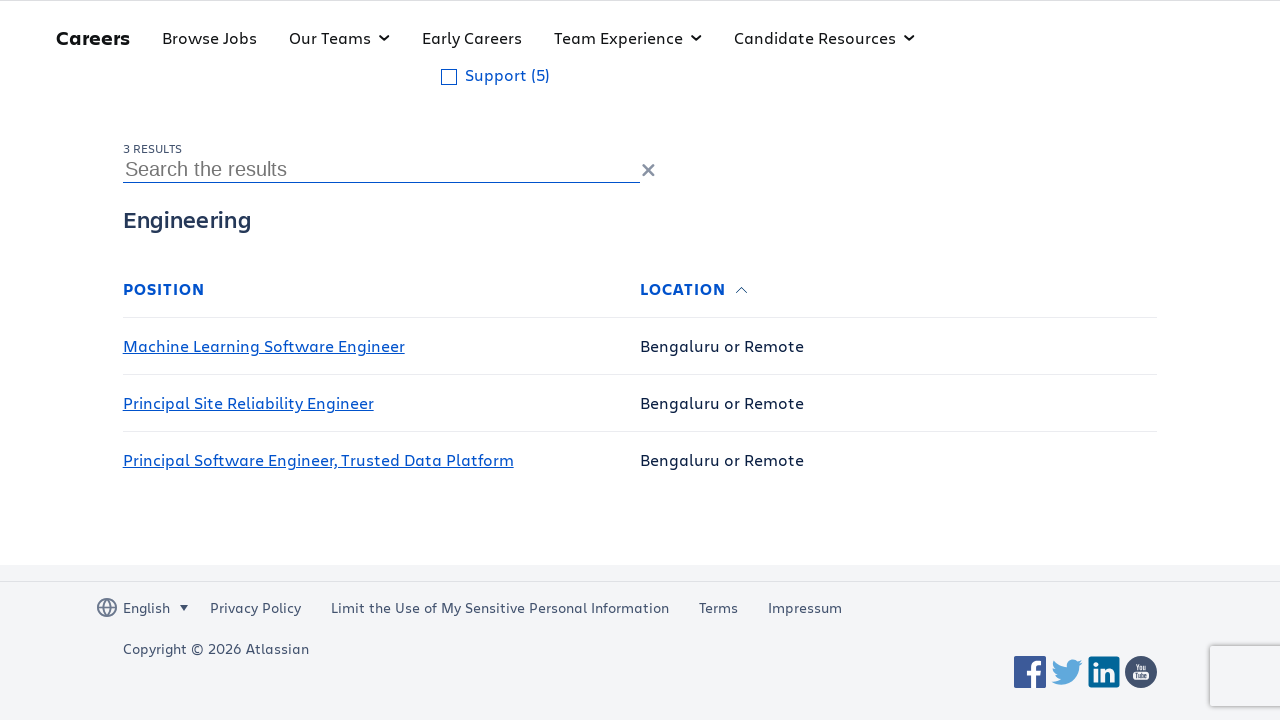

Waited 3 seconds for job listings to load
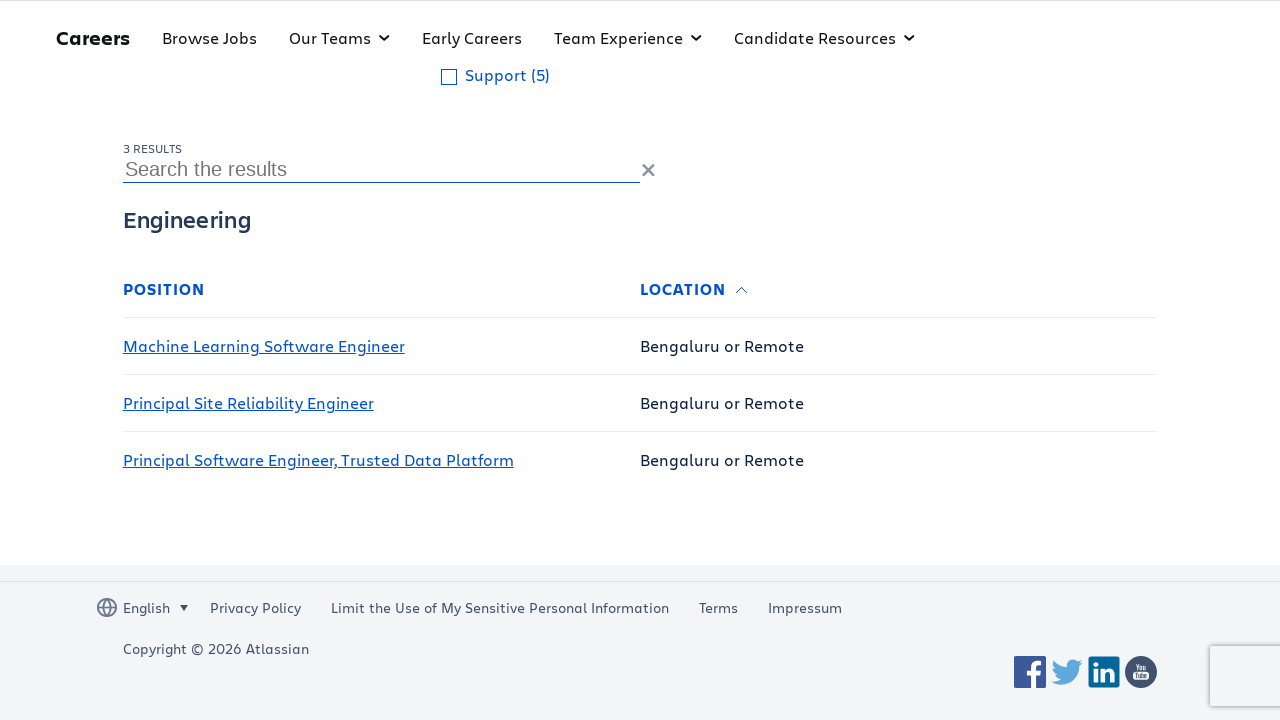

Scrolled down to 95% of page height to load more job listings
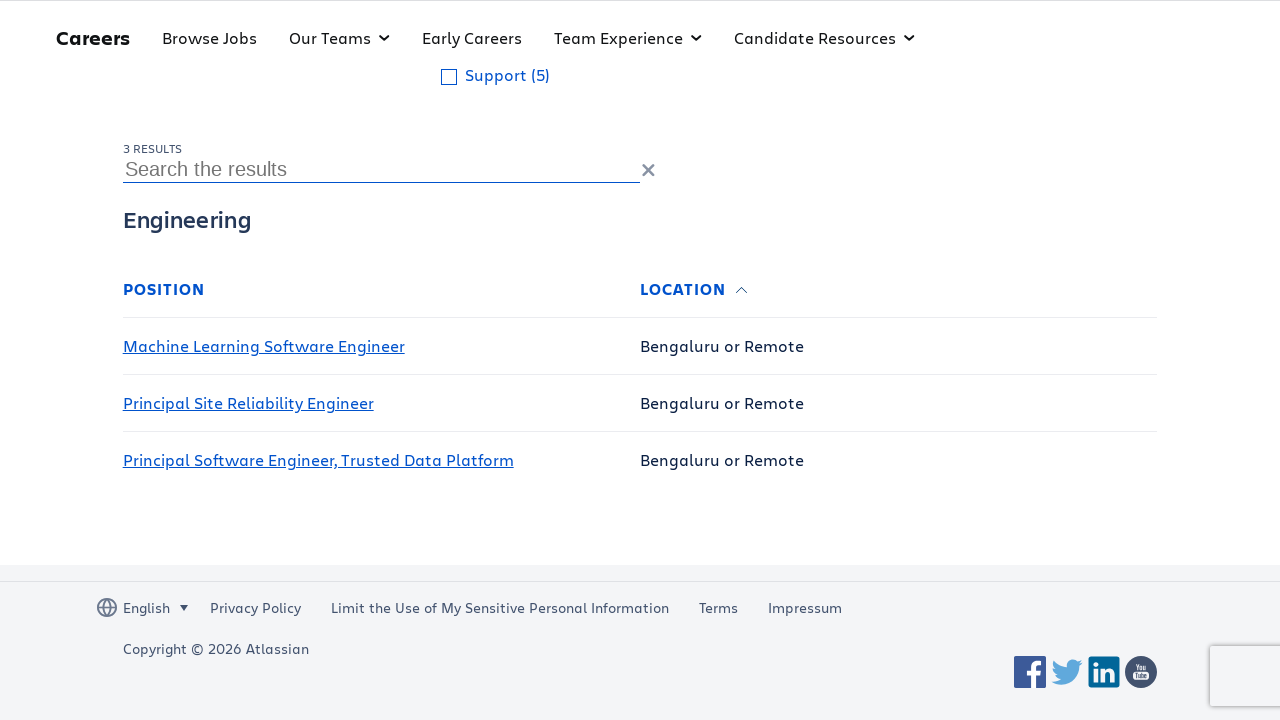

Waited 3 seconds for job listings to load
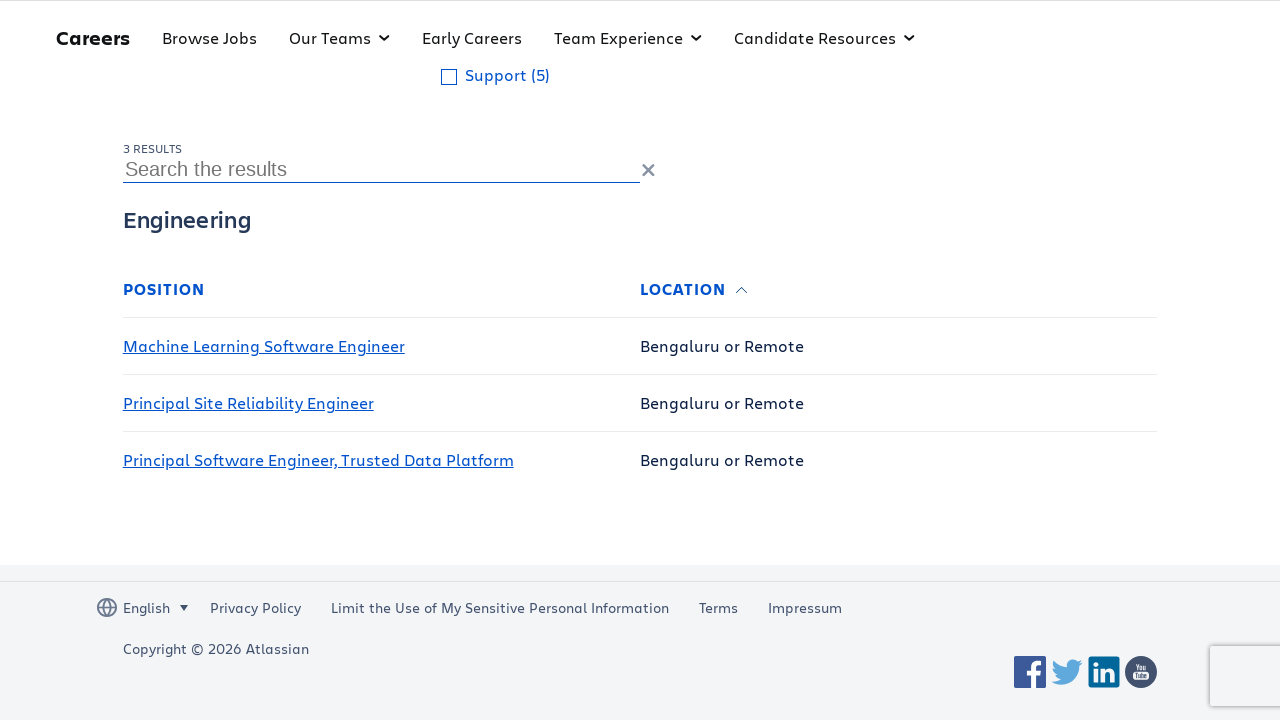

Scrolled down to 95% of page height to load more job listings
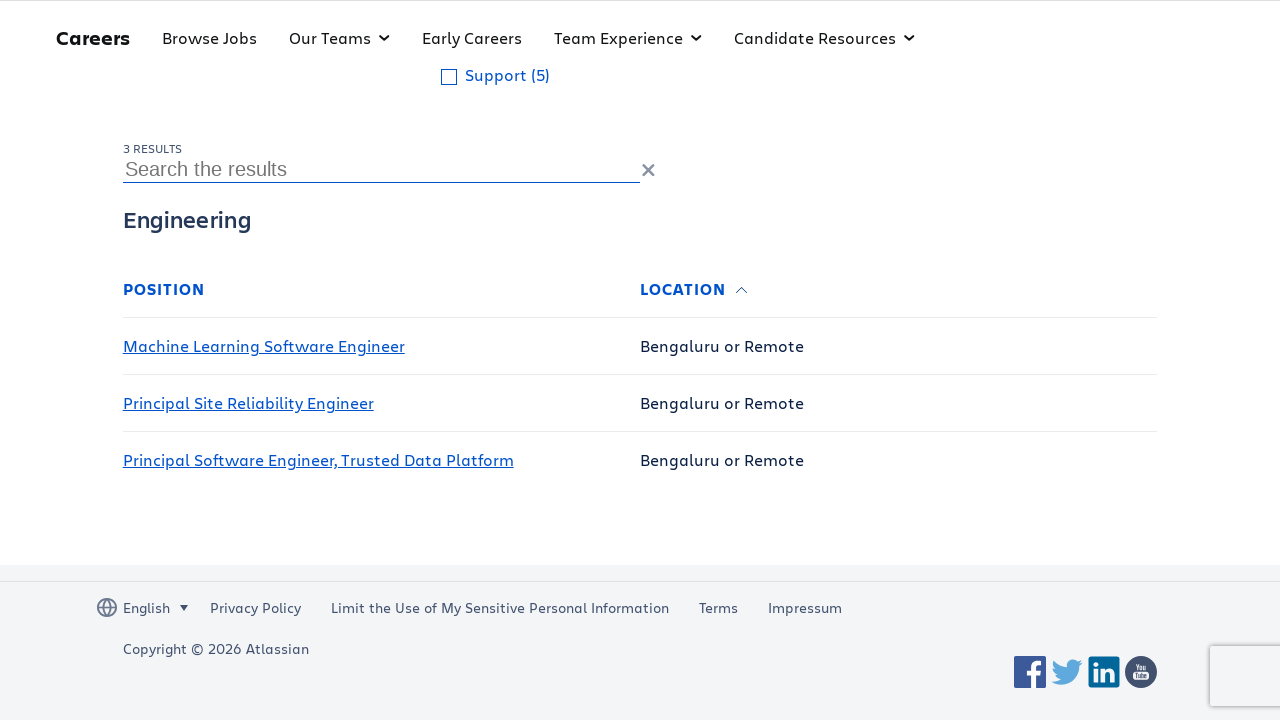

Waited 3 seconds for job listings to load
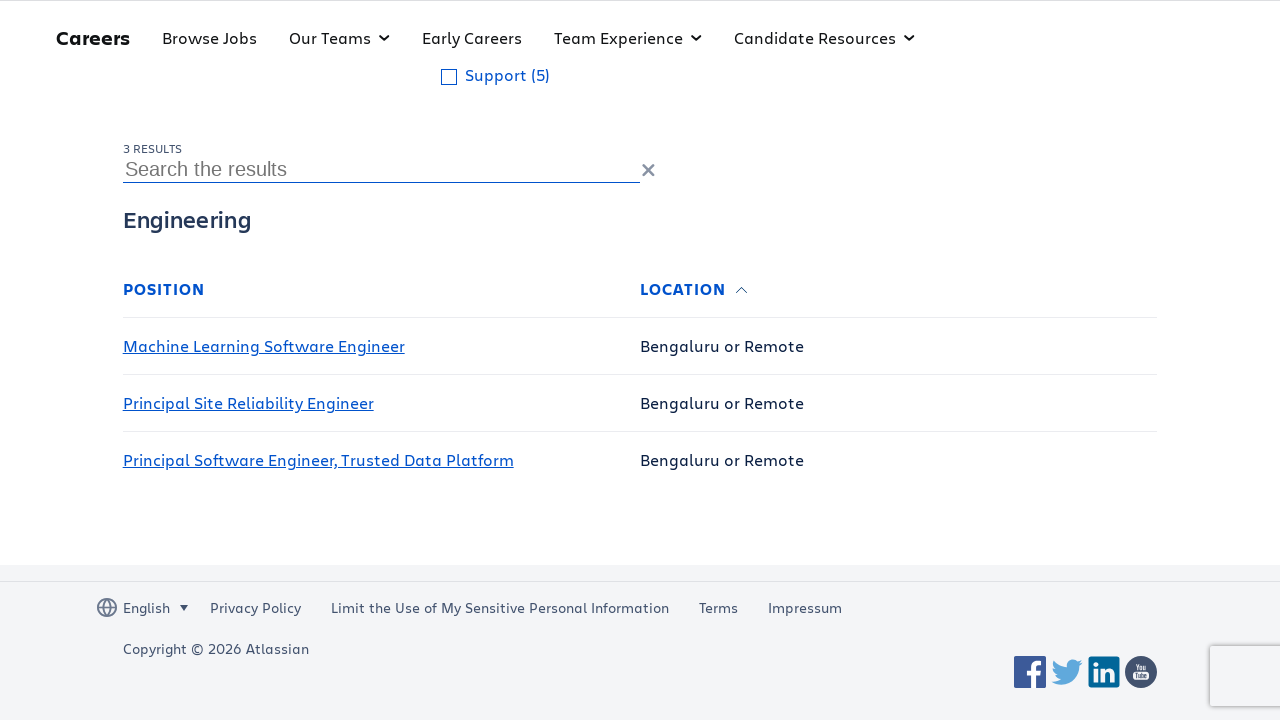

Scrolled down to 95% of page height to load more job listings
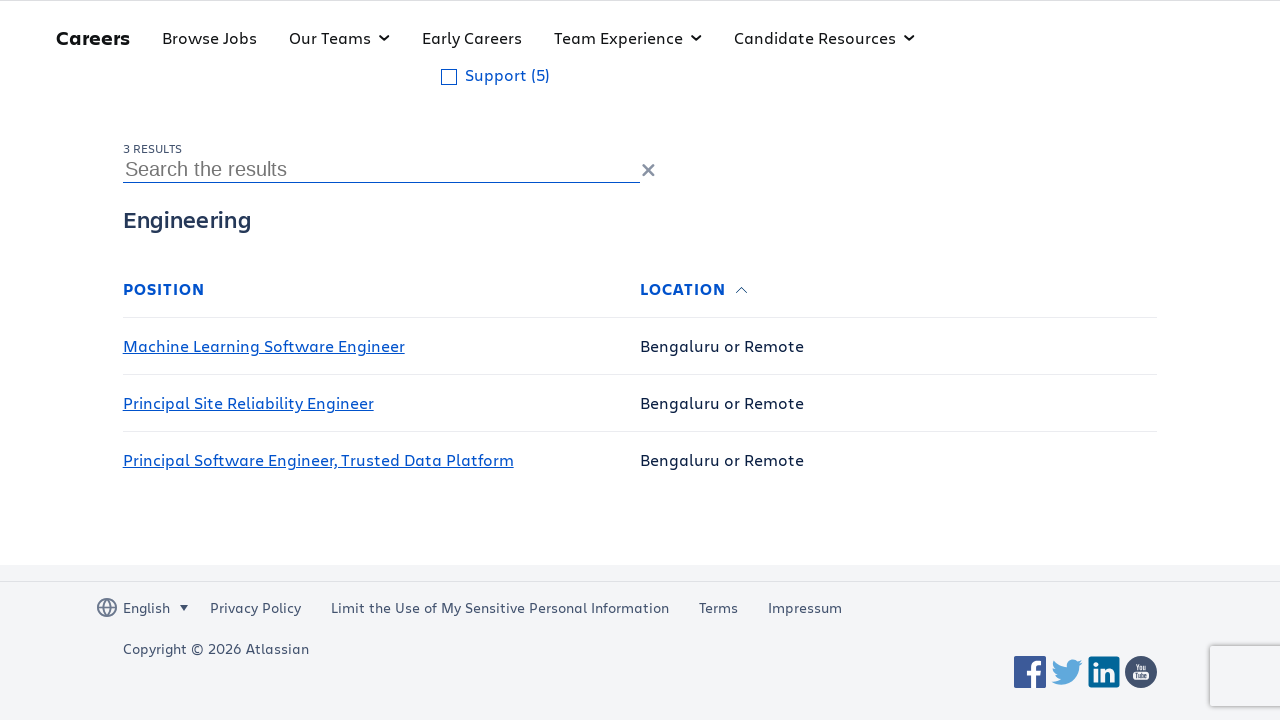

Waited 3 seconds for job listings to load
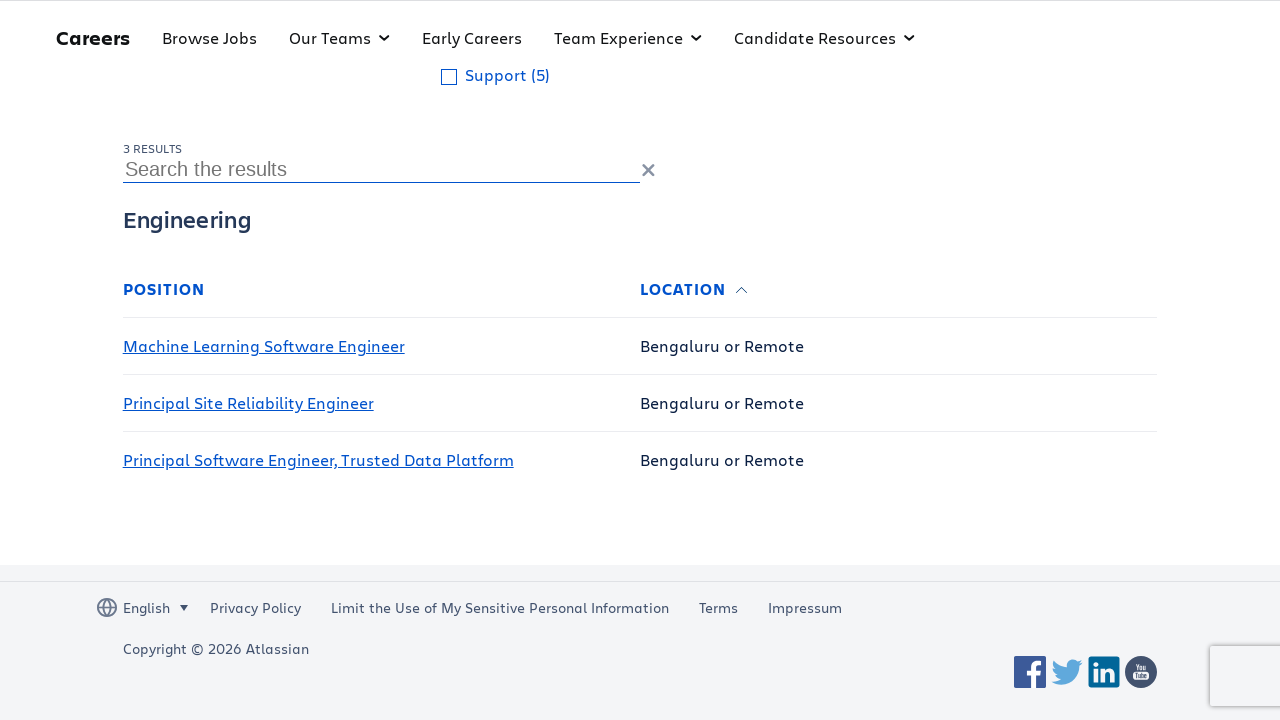

Scrolled down to 95% of page height to load more job listings
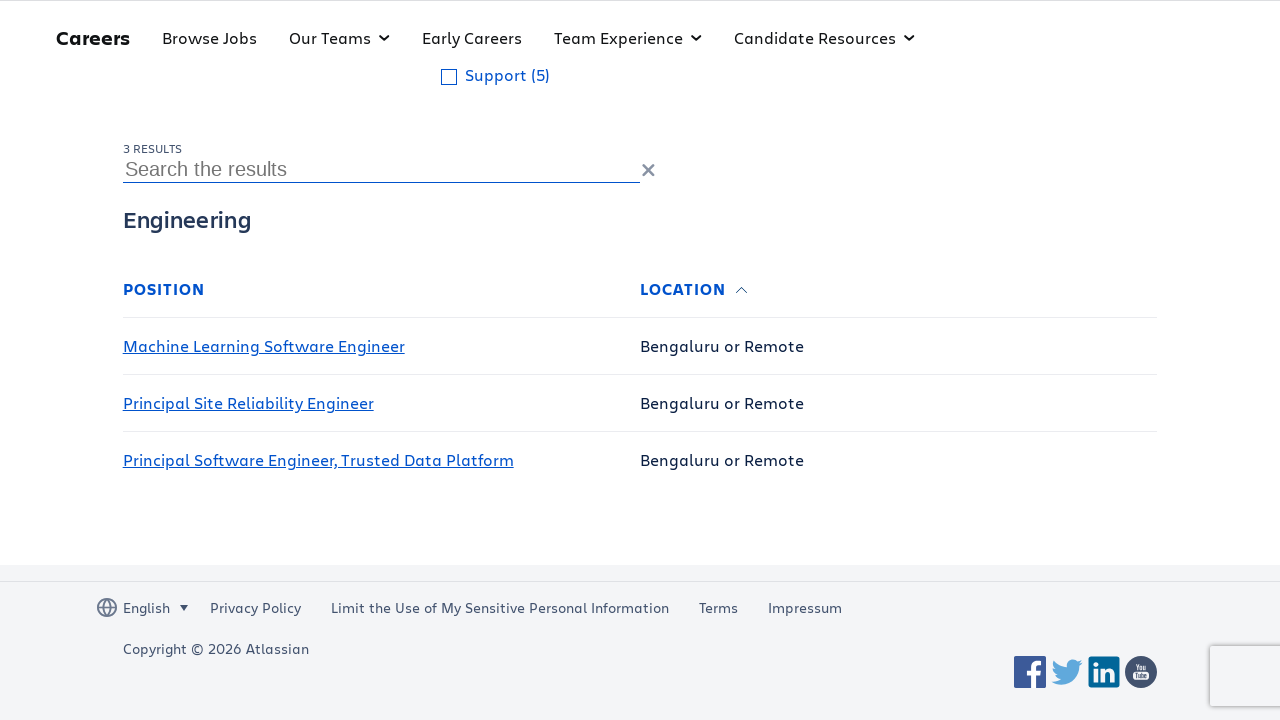

Waited 3 seconds for job listings to load
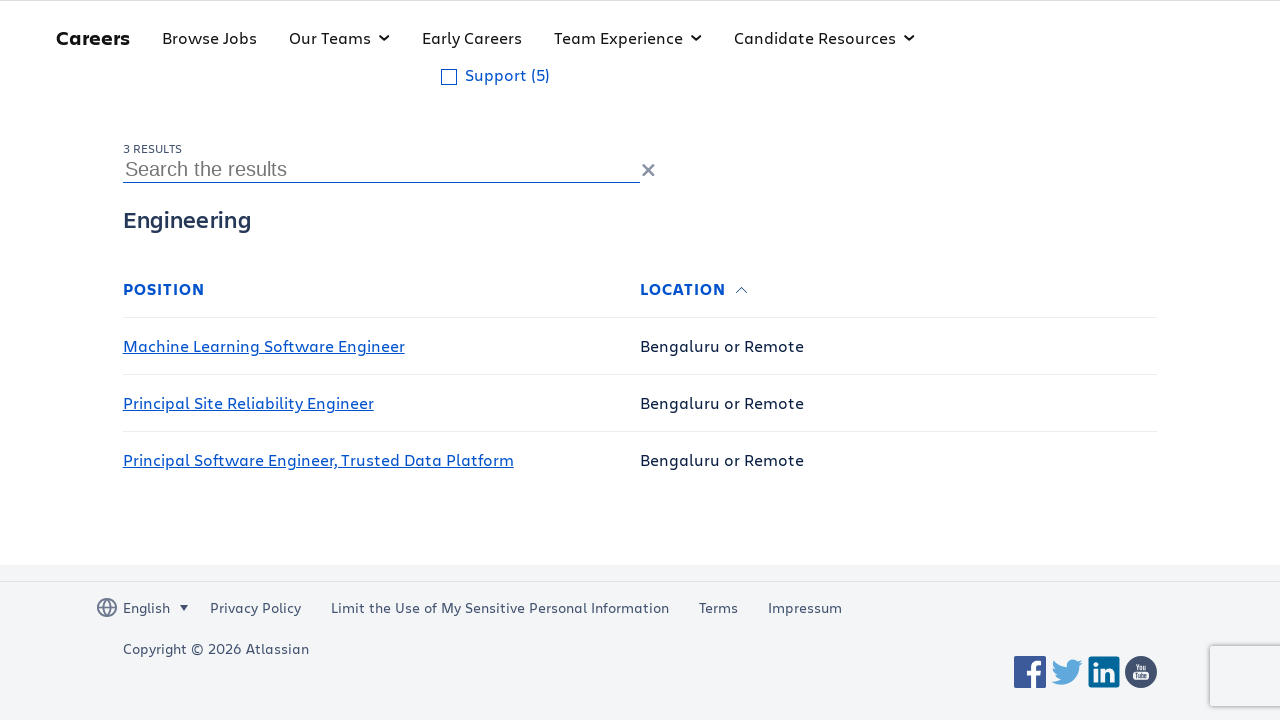

Scrolled down to 95% of page height to load more job listings
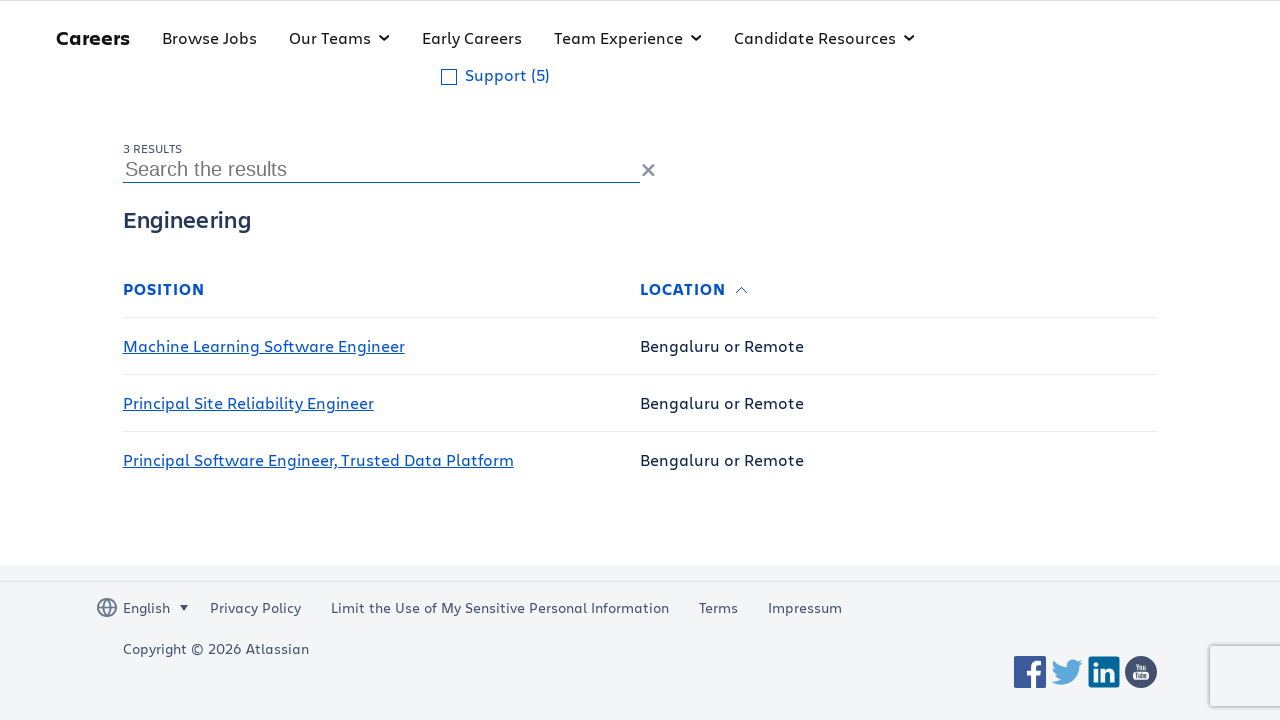

Waited 3 seconds for job listings to load
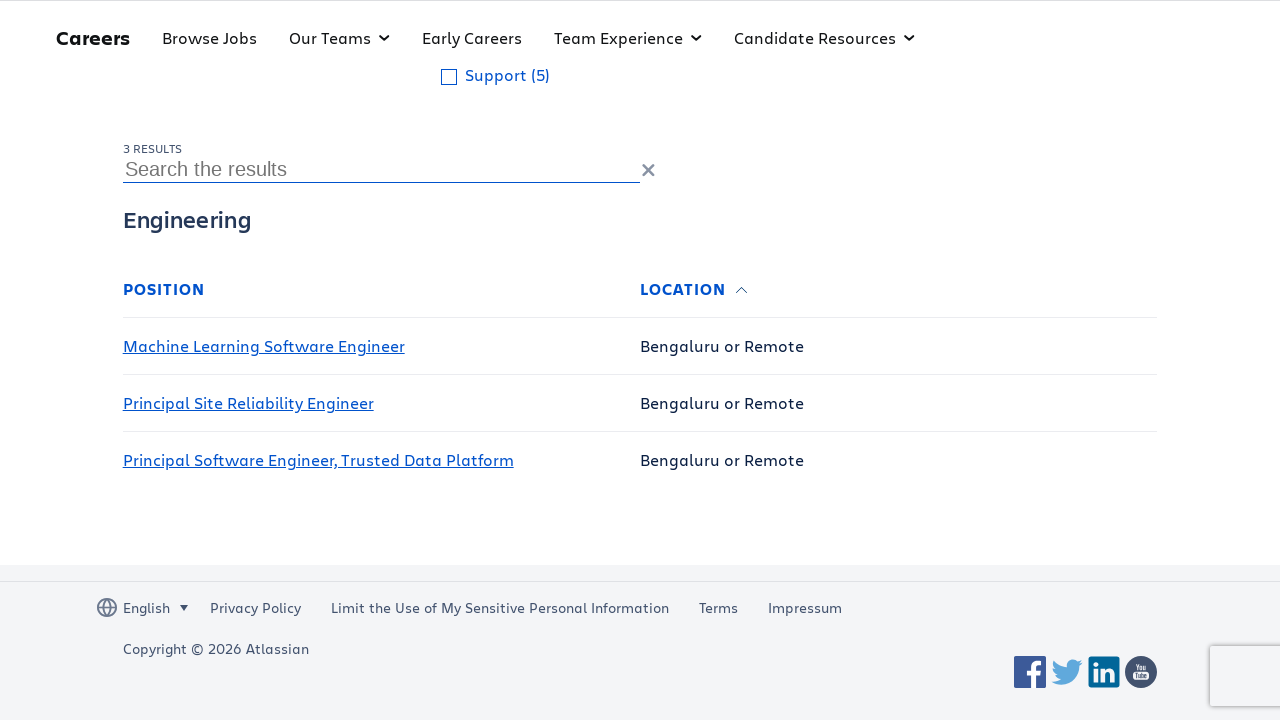

Verified job listings table is present with rows
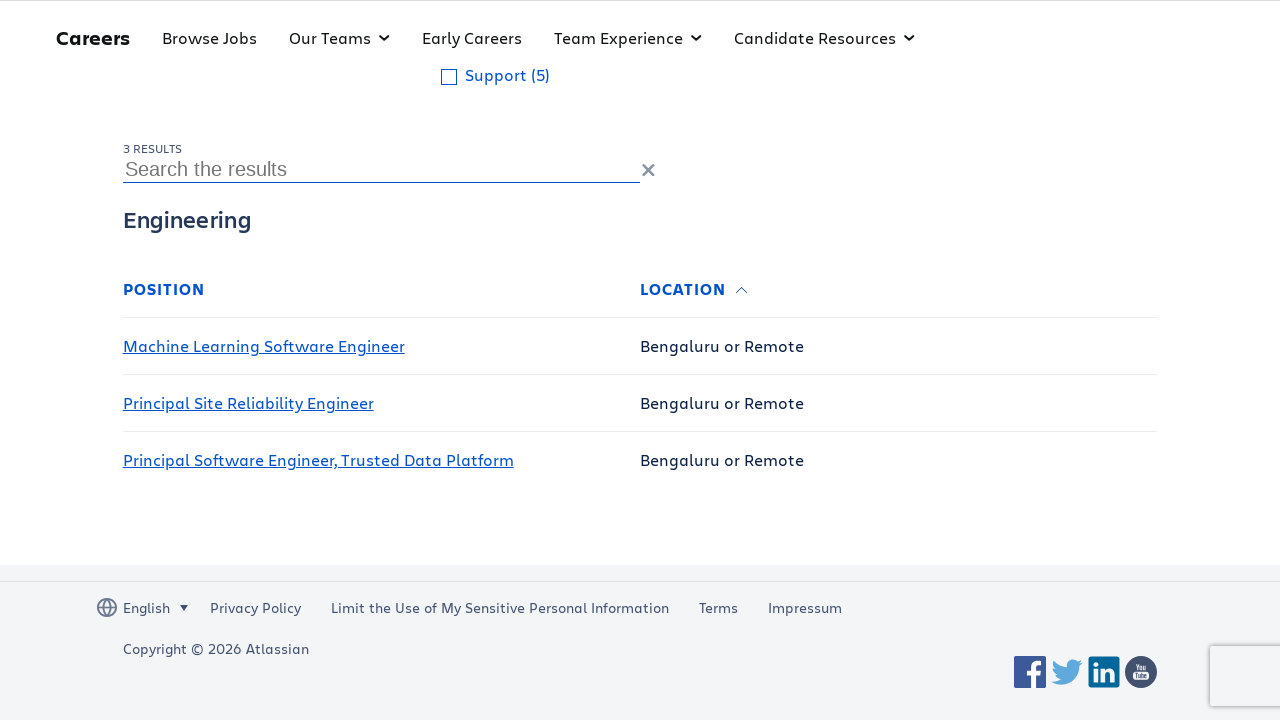

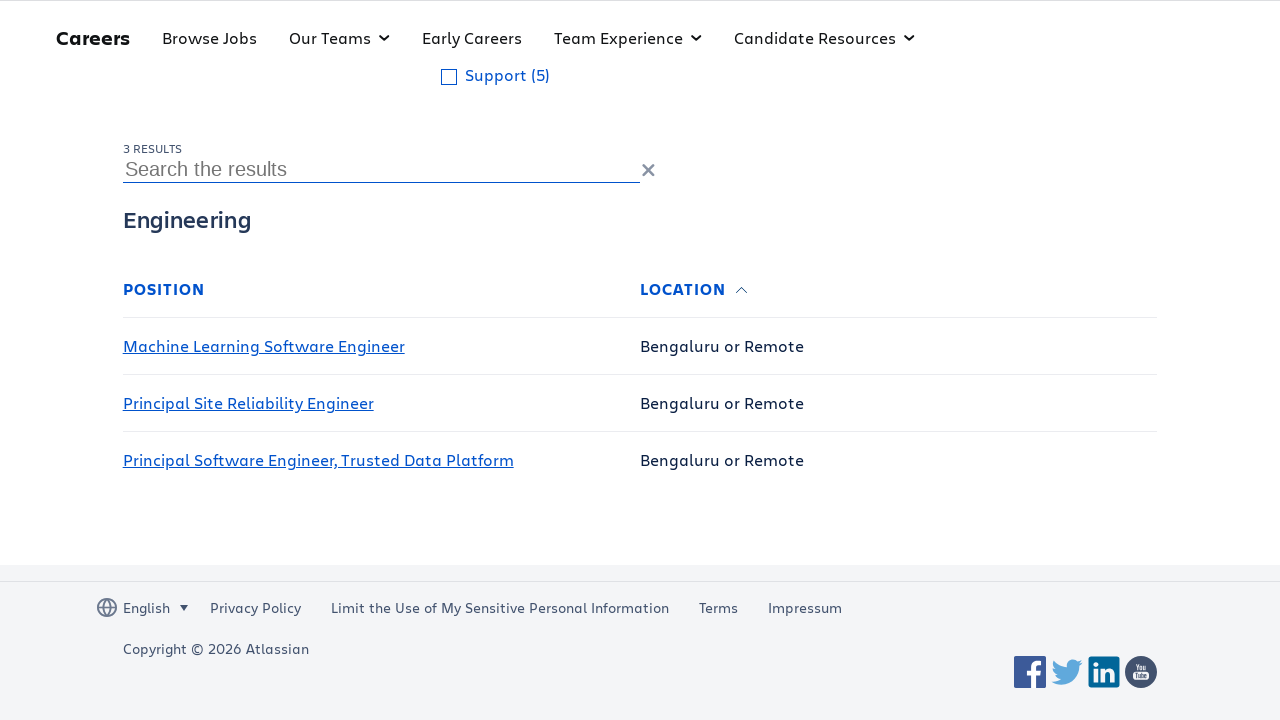